Navigates to the Greenstech Selenium course content page and maximizes the browser window. This is a basic page load verification test.

Starting URL: http://greenstech.in/selenium-course-content.html

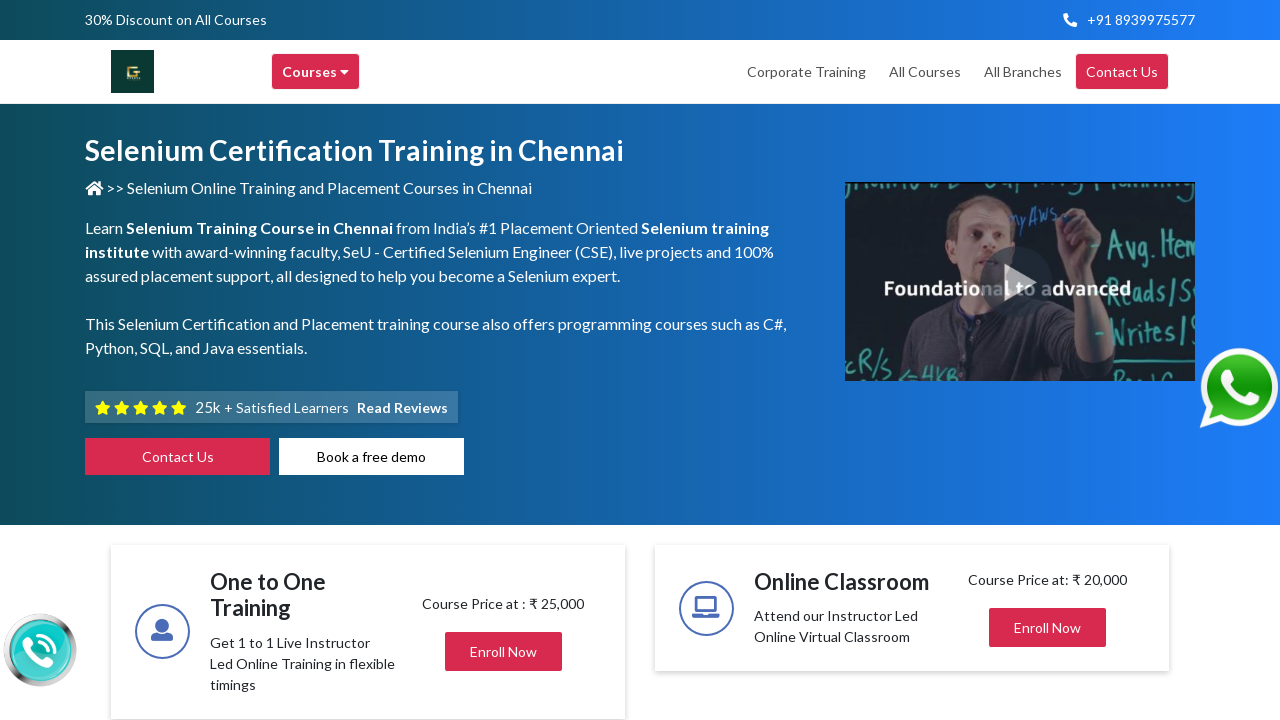

Set browser viewport to 1920x1080 to maximize window
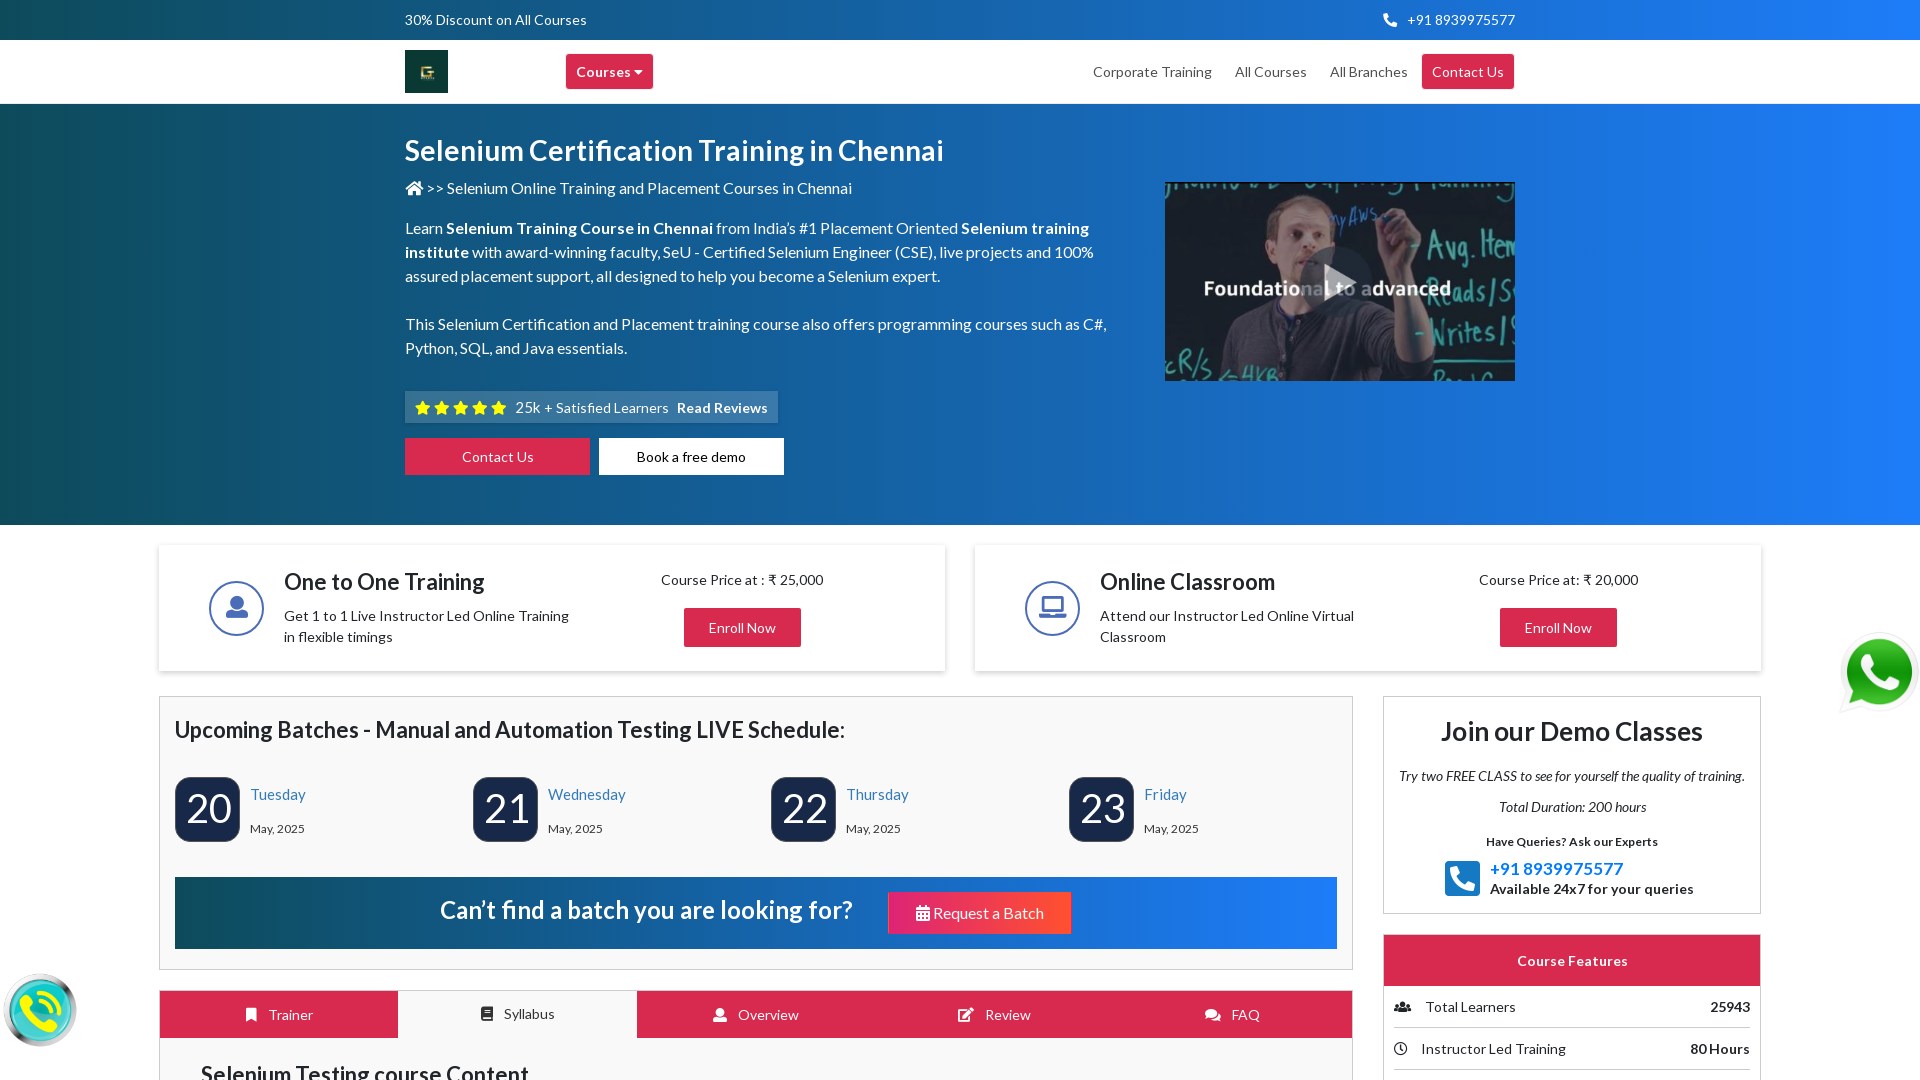

Greenstech Selenium course content page fully loaded
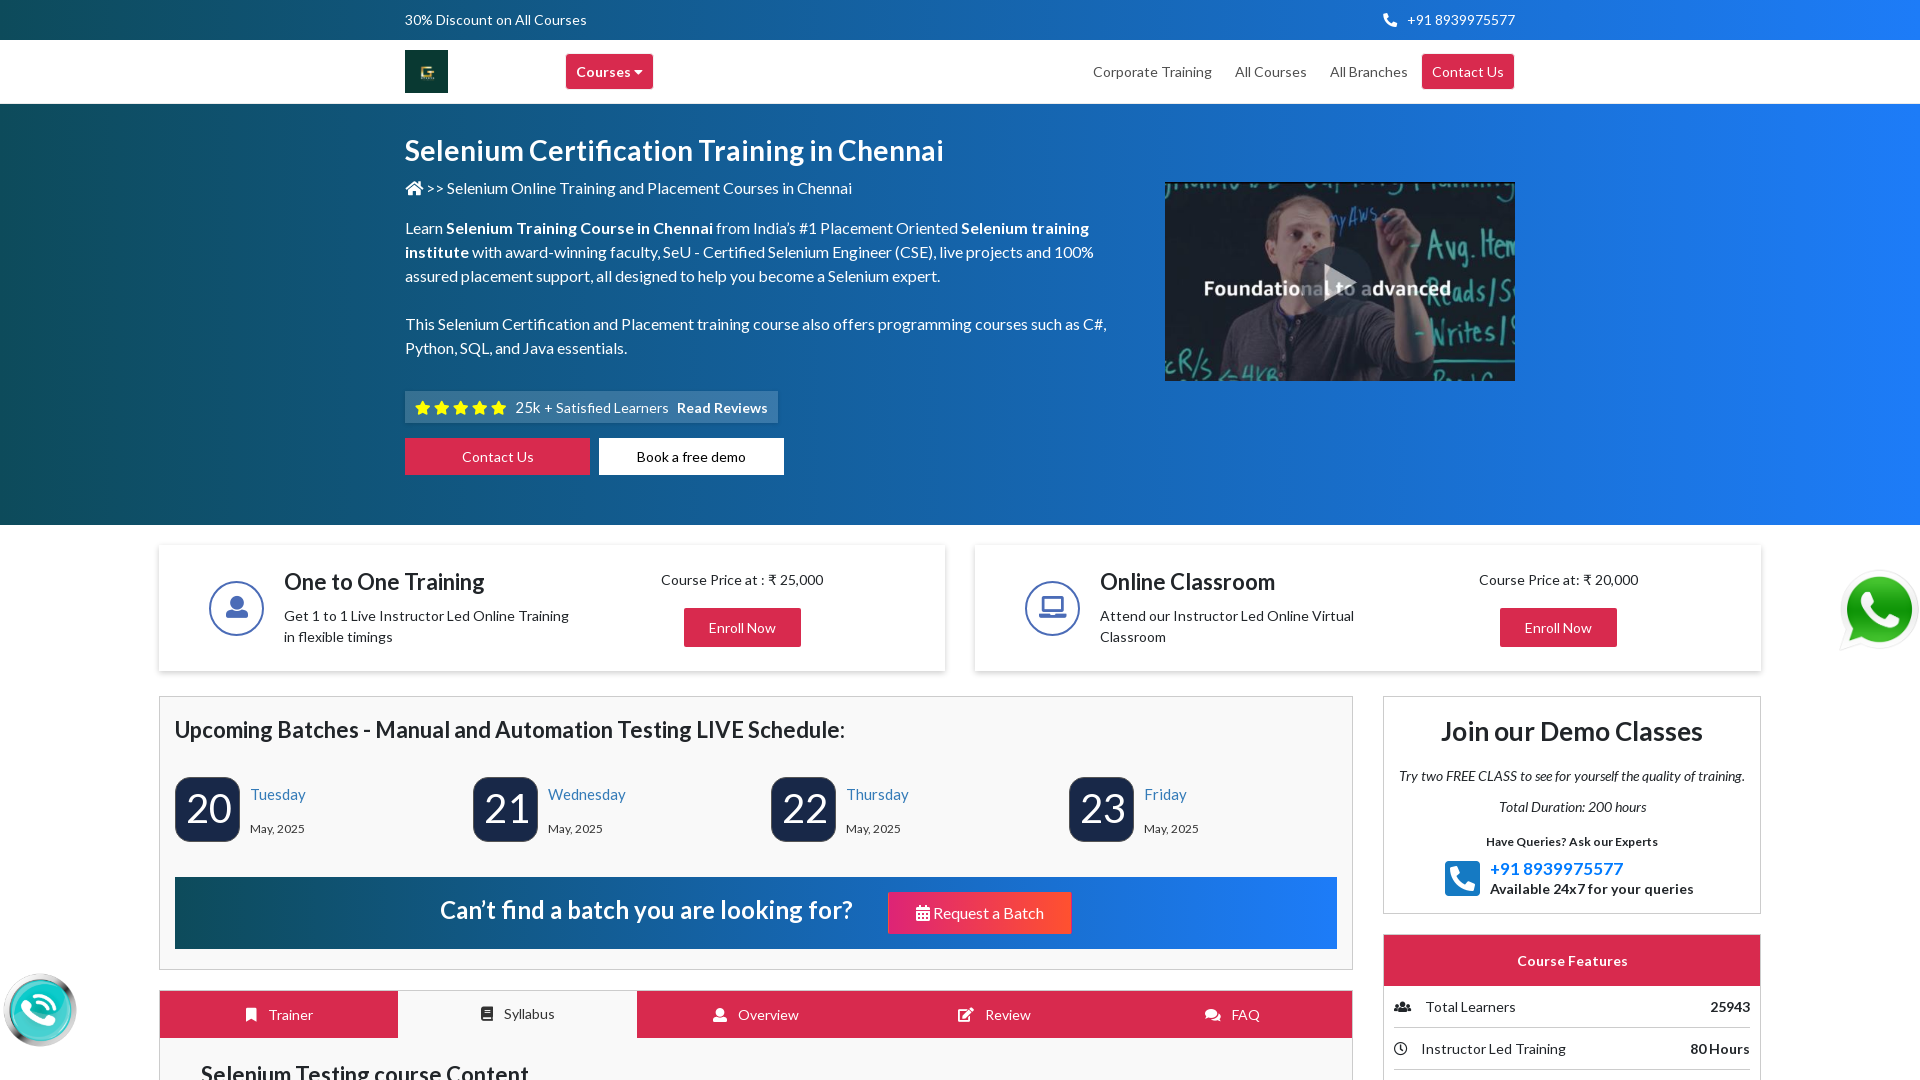

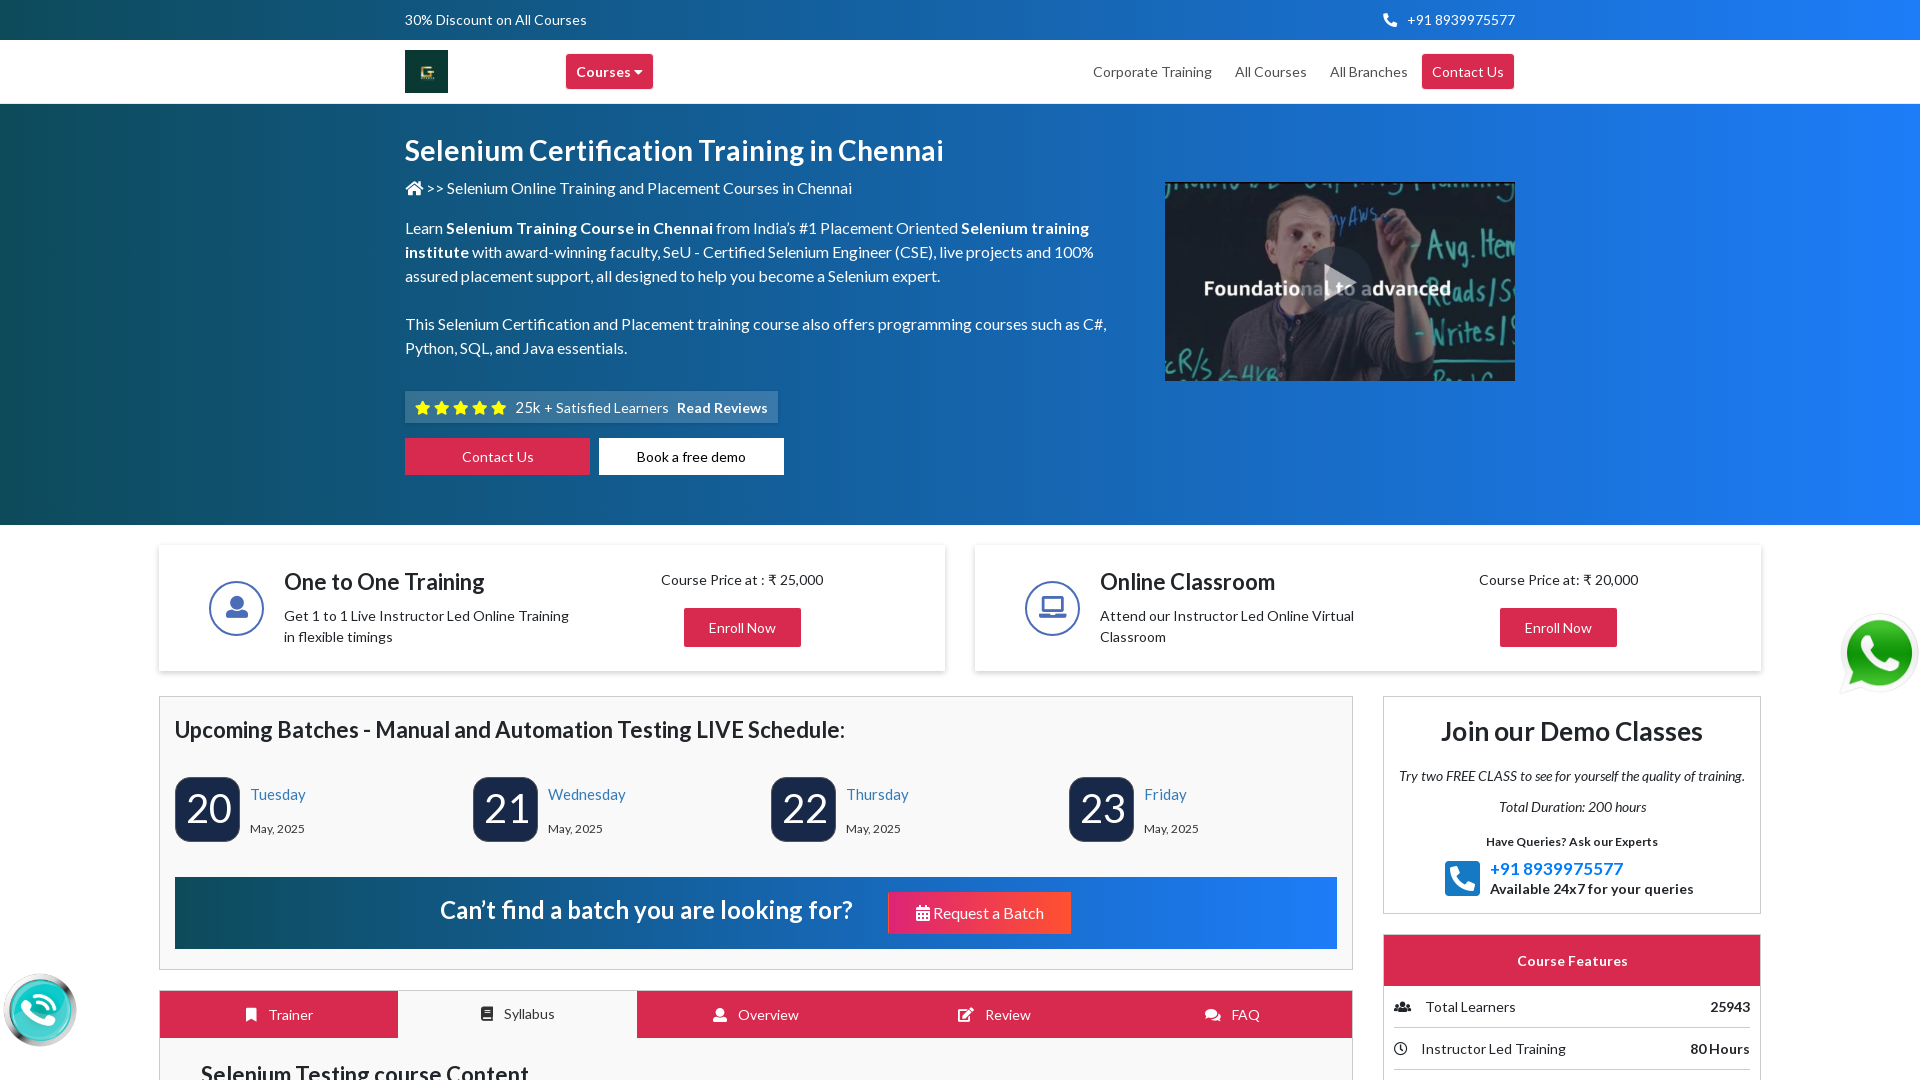